Tests that clicking the login button triggers the login modal to become visible on the demoblaze website

Starting URL: https://www.demoblaze.com/

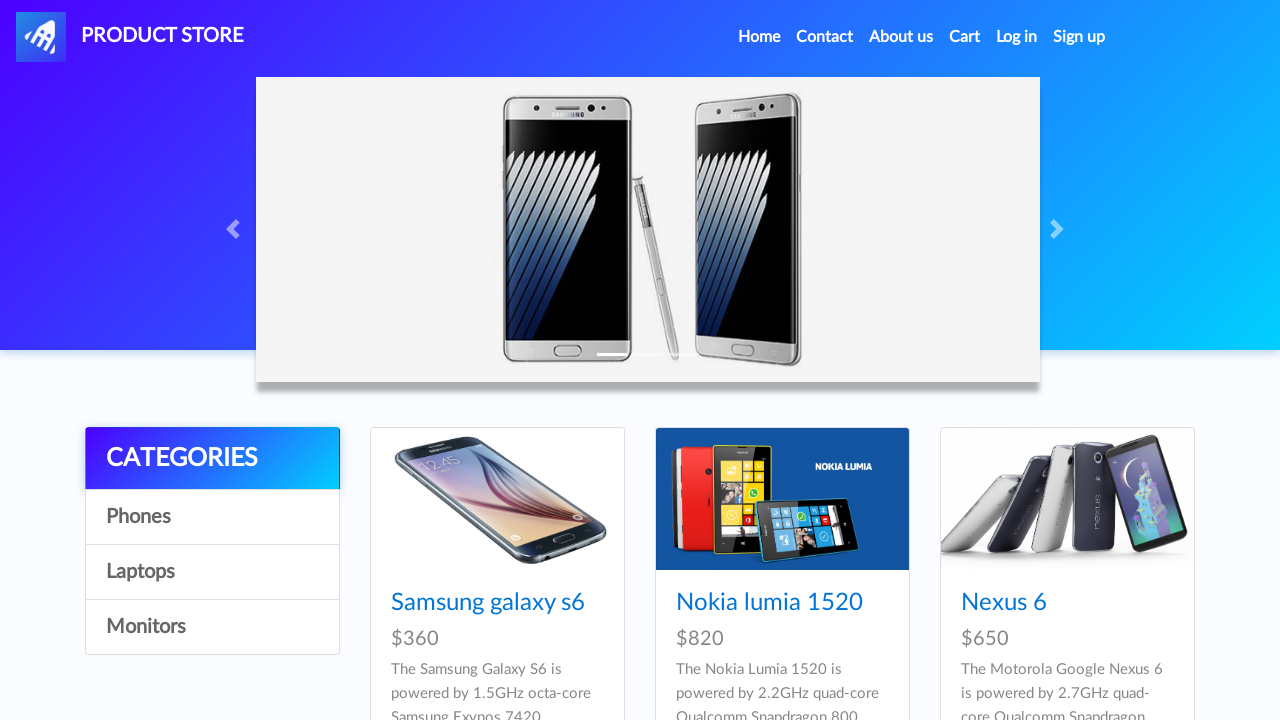

Verified login modal is initially hidden
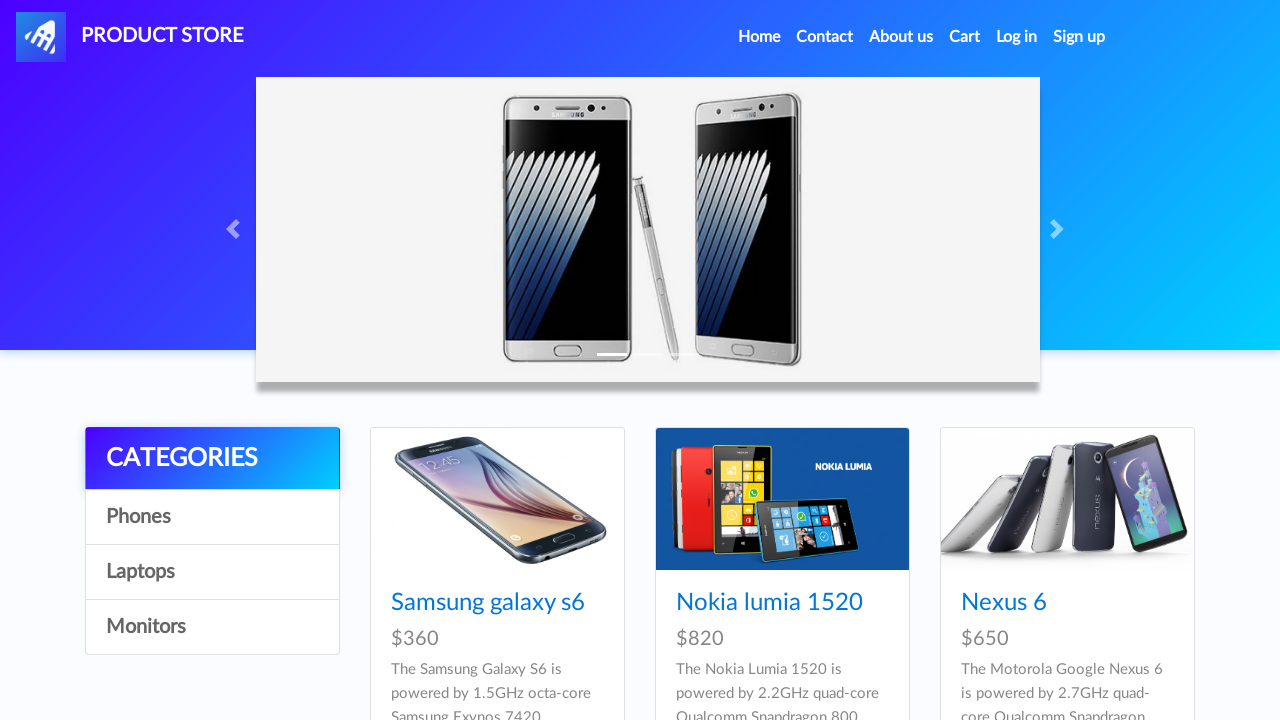

Clicked login button to trigger login modal at (1017, 37) on a#login2
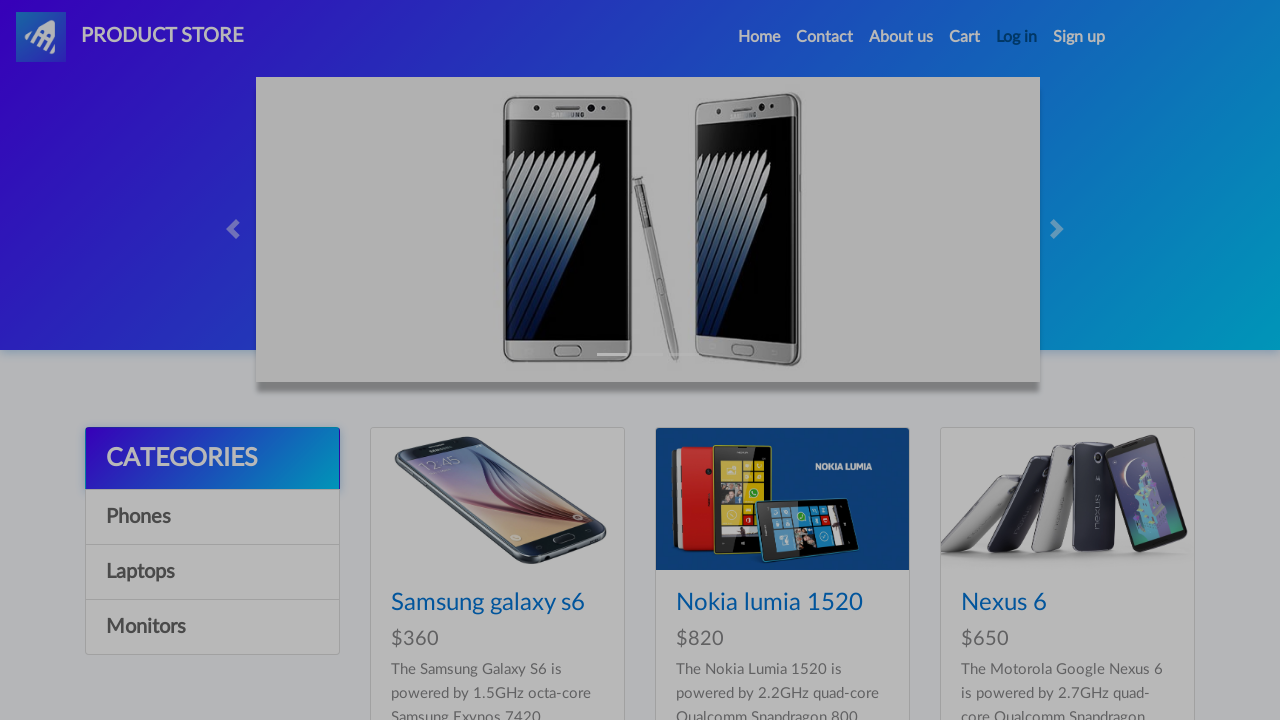

Verified login modal is now visible
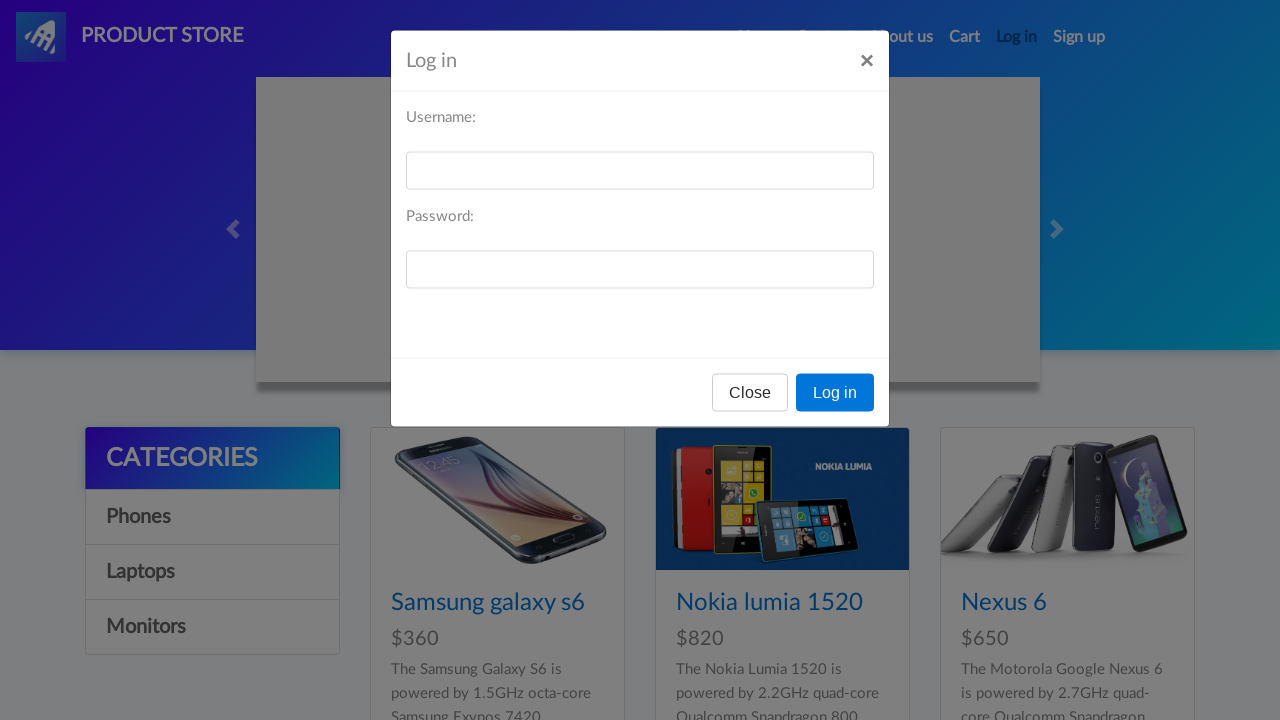

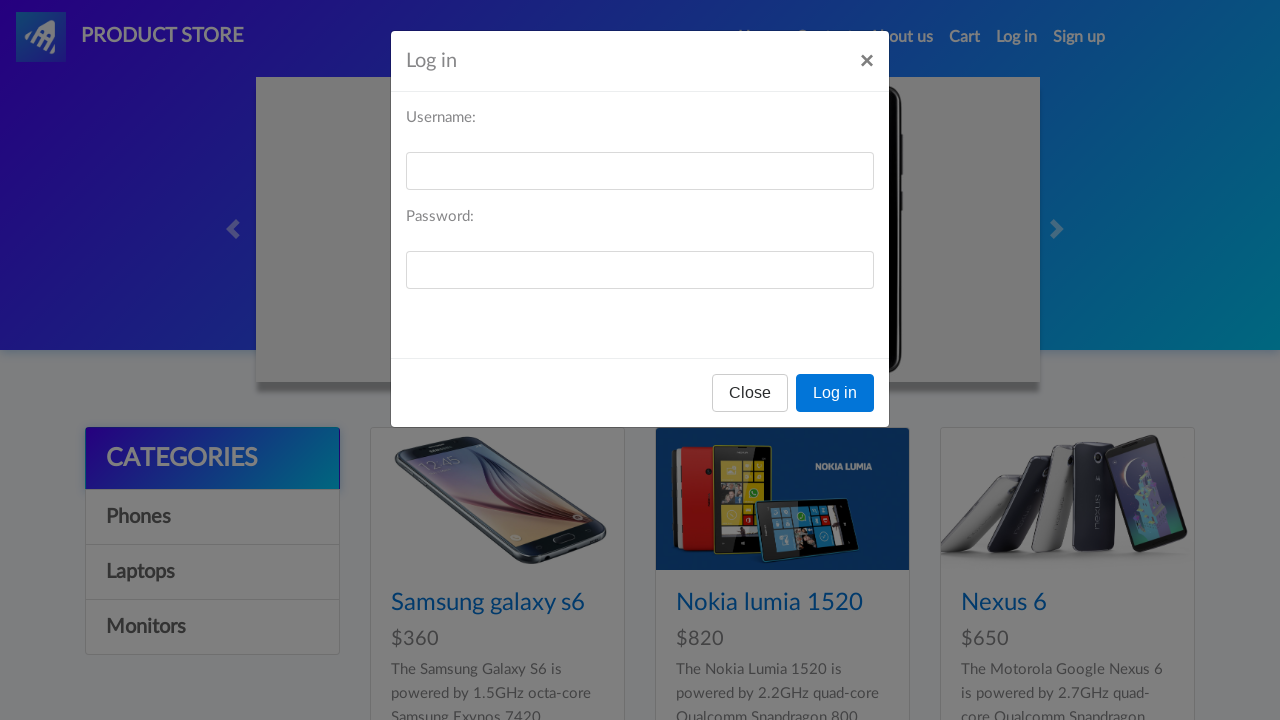